Automates searching for SNP data in wild chickpea varieties by selecting crop type, search parameters, entering a gene ID, and submitting the form

Starting URL: https://cegresources.icrisat.org/cicerseq/?page_id=3605

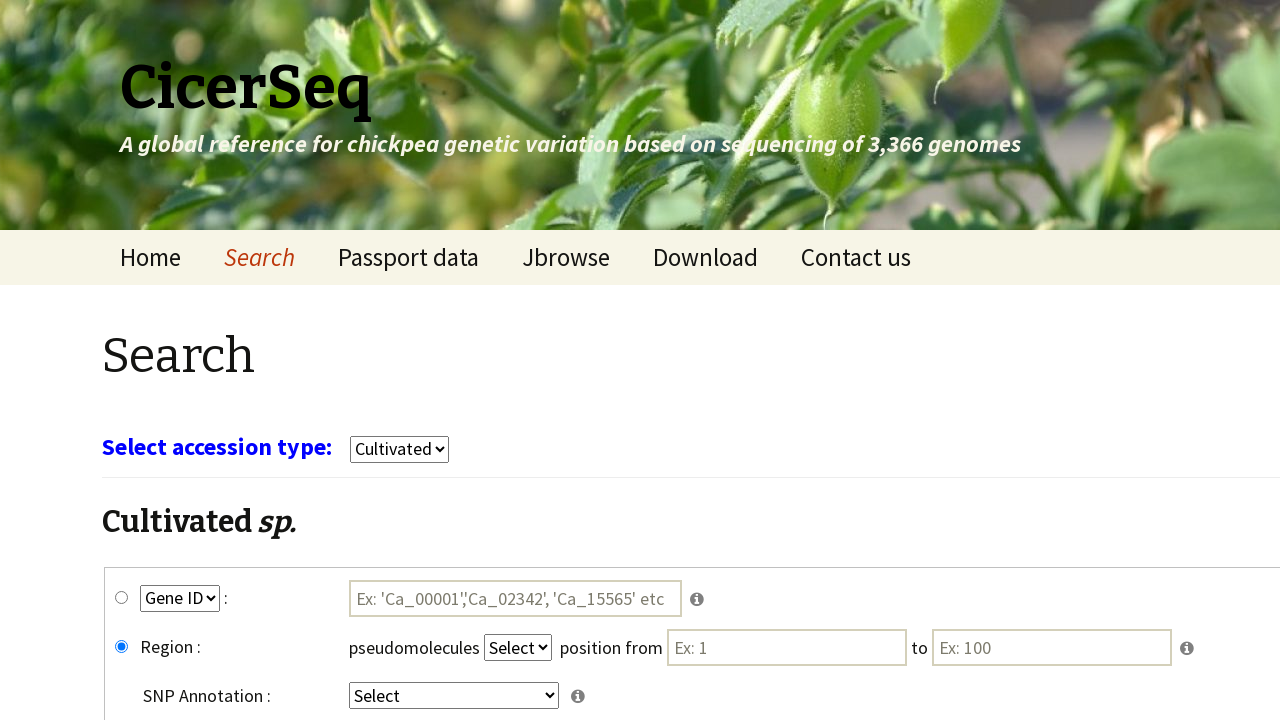

Waited 3 seconds for page to load
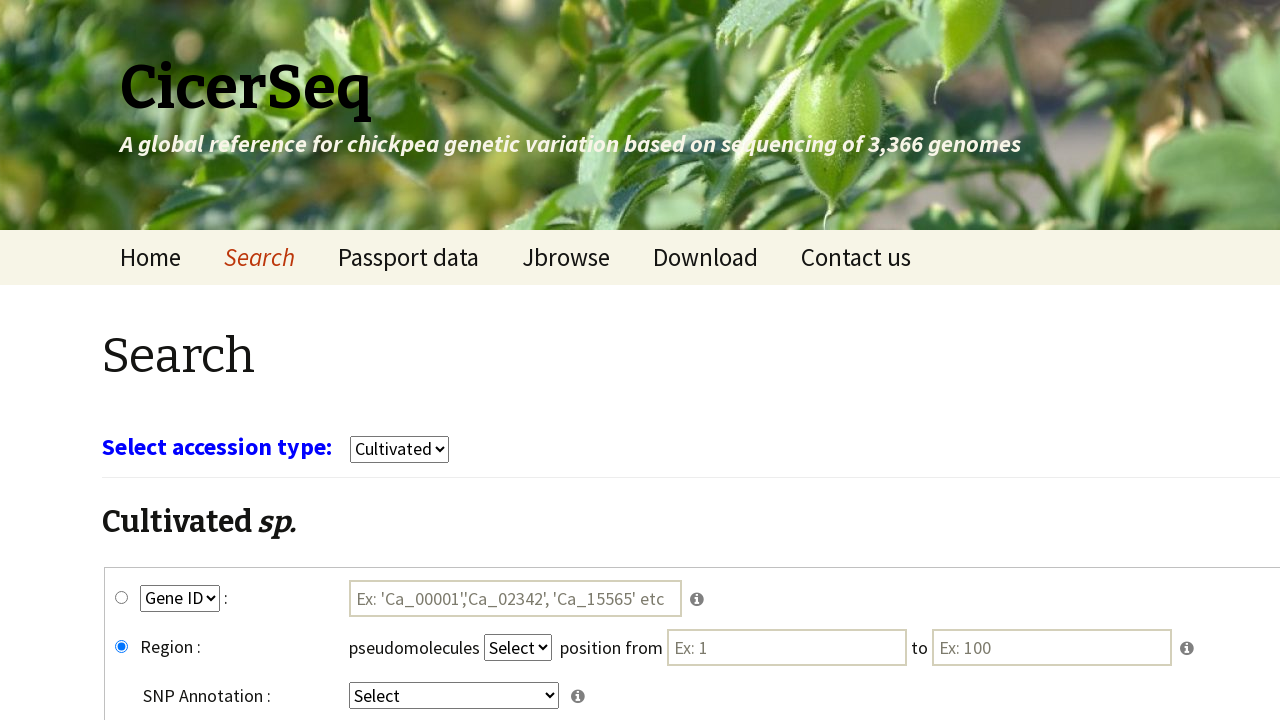

Selected 'wild' from crop type dropdown on select[name='select_crop']
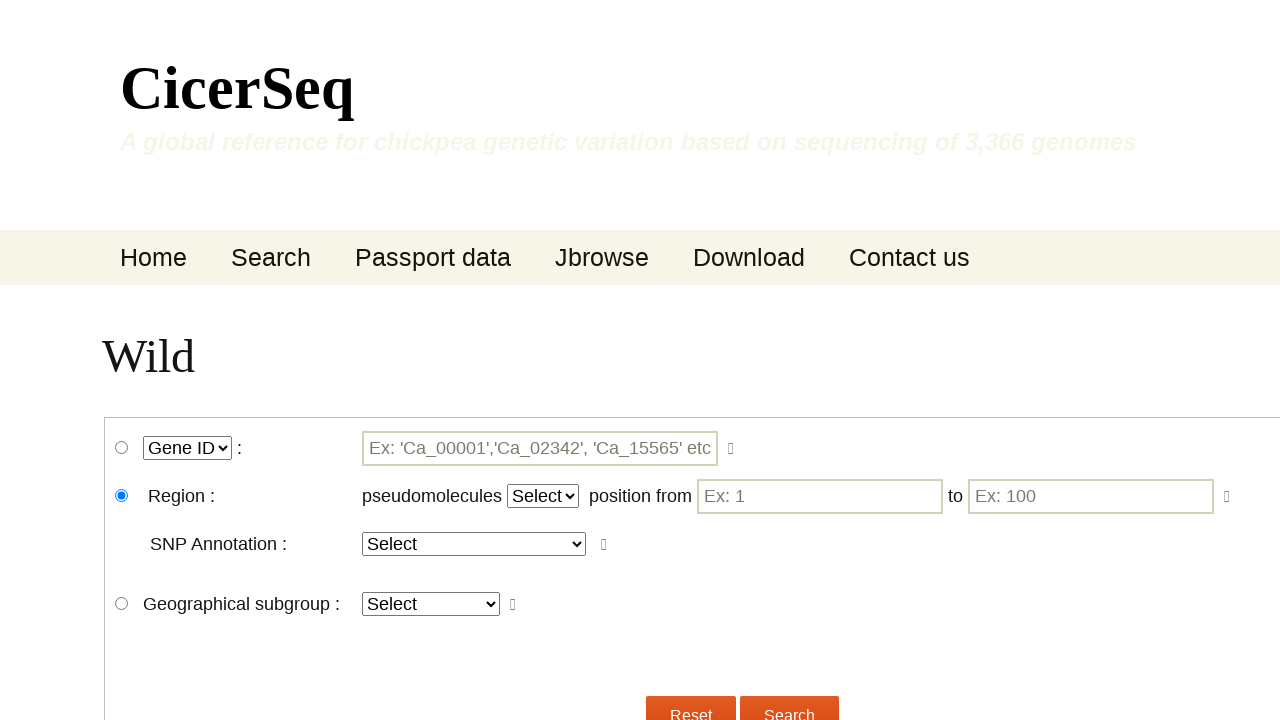

Clicked wgene_snp radio button to select SNP search type at (122, 448) on #wgene_snp
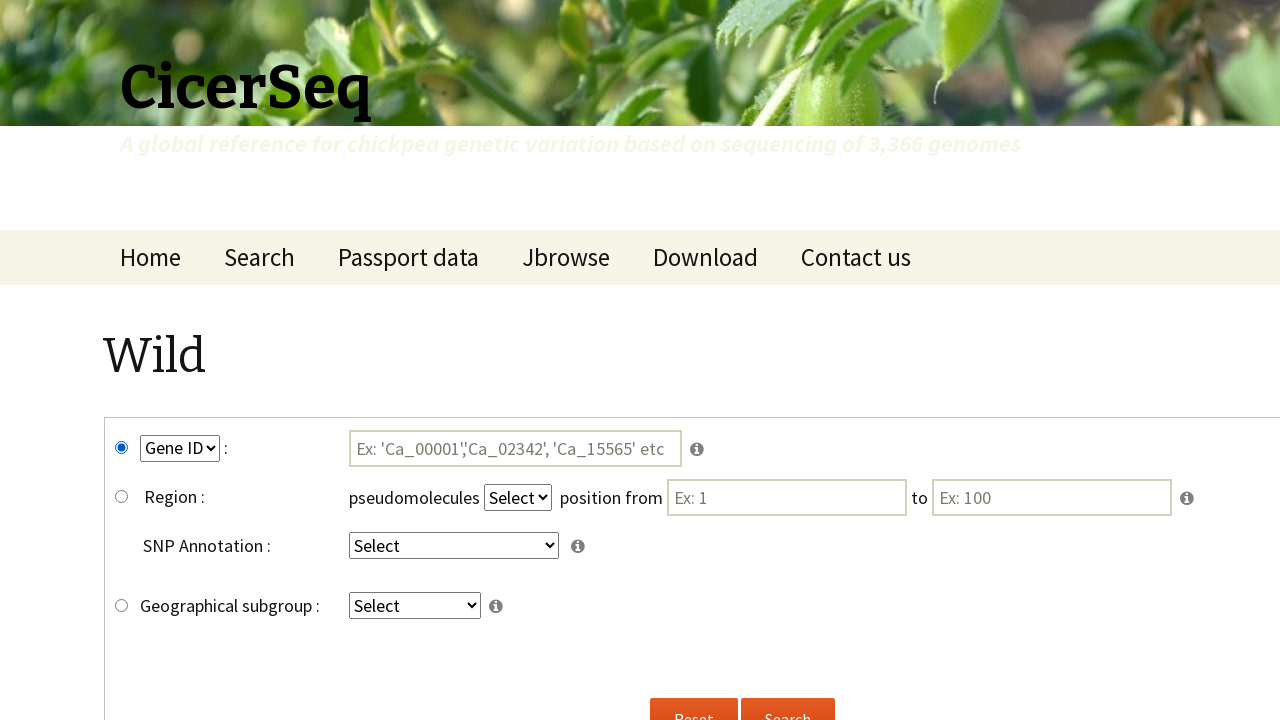

Selected 'GeneID' from search parameter dropdown on select[name='key2']
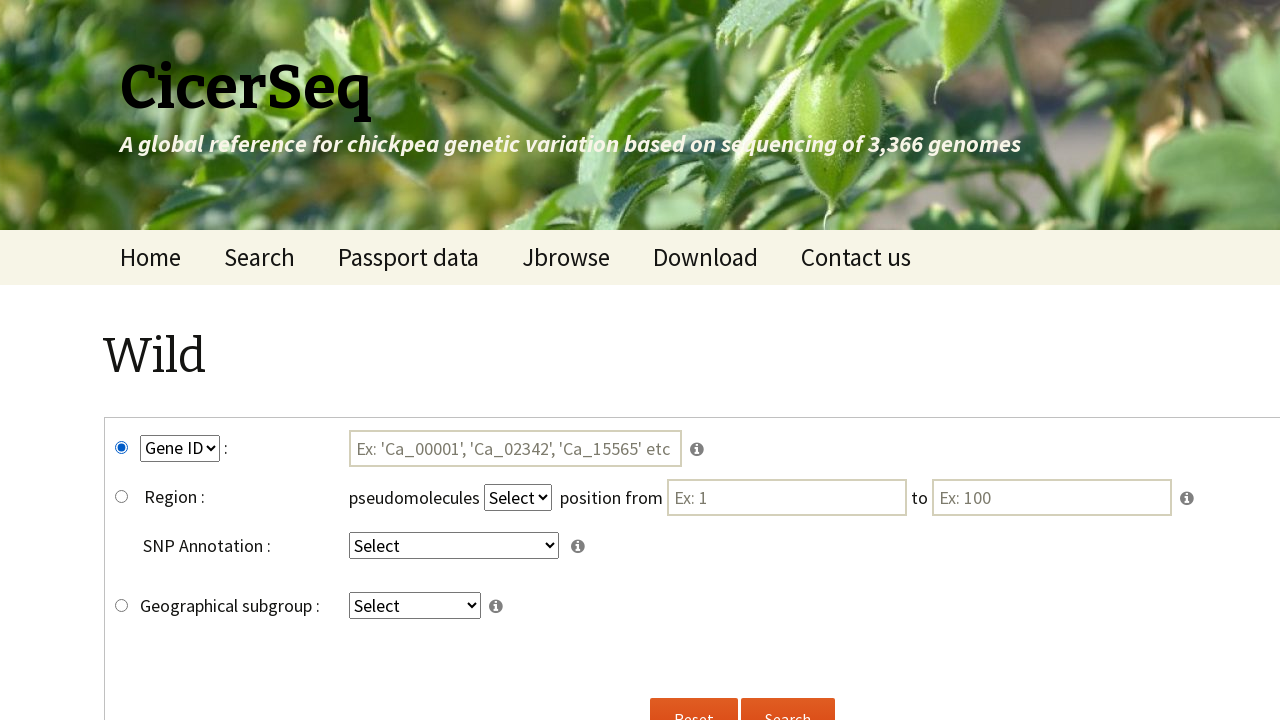

Selected 'intergenic' from additional filter dropdown on select[name='key4']
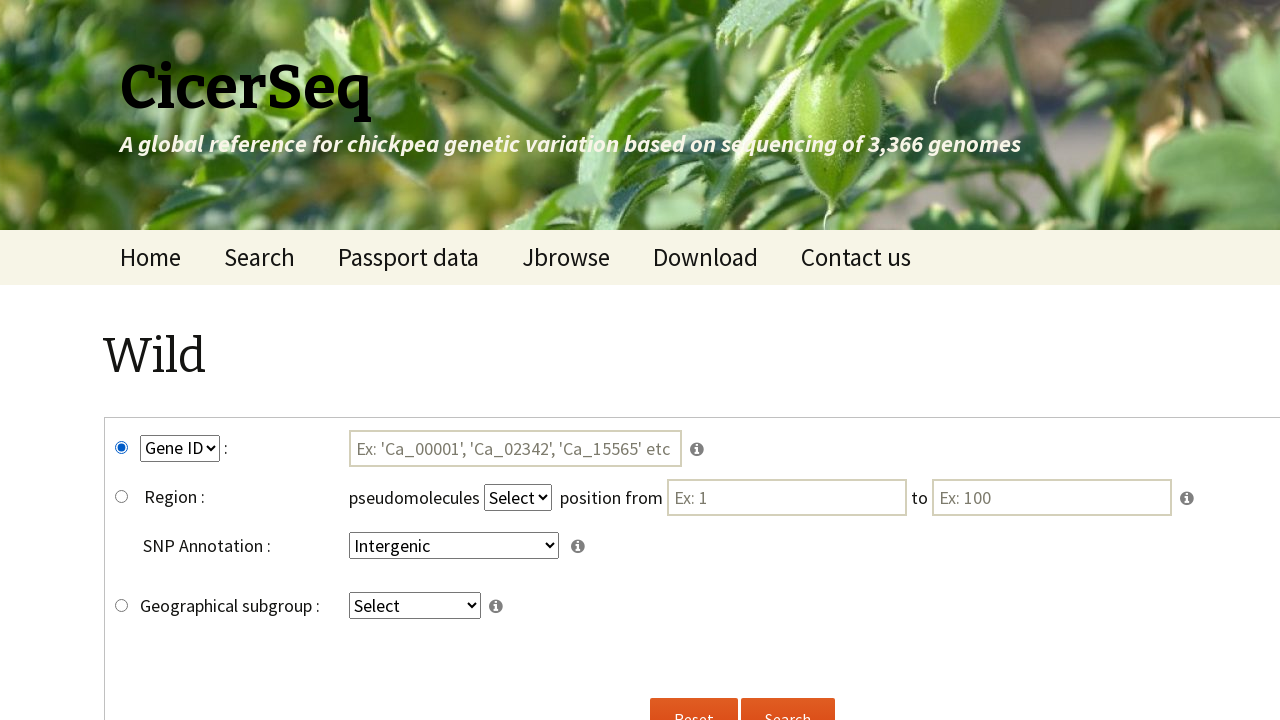

Entered gene ID 'Ca_01234' in search field on #tmp3
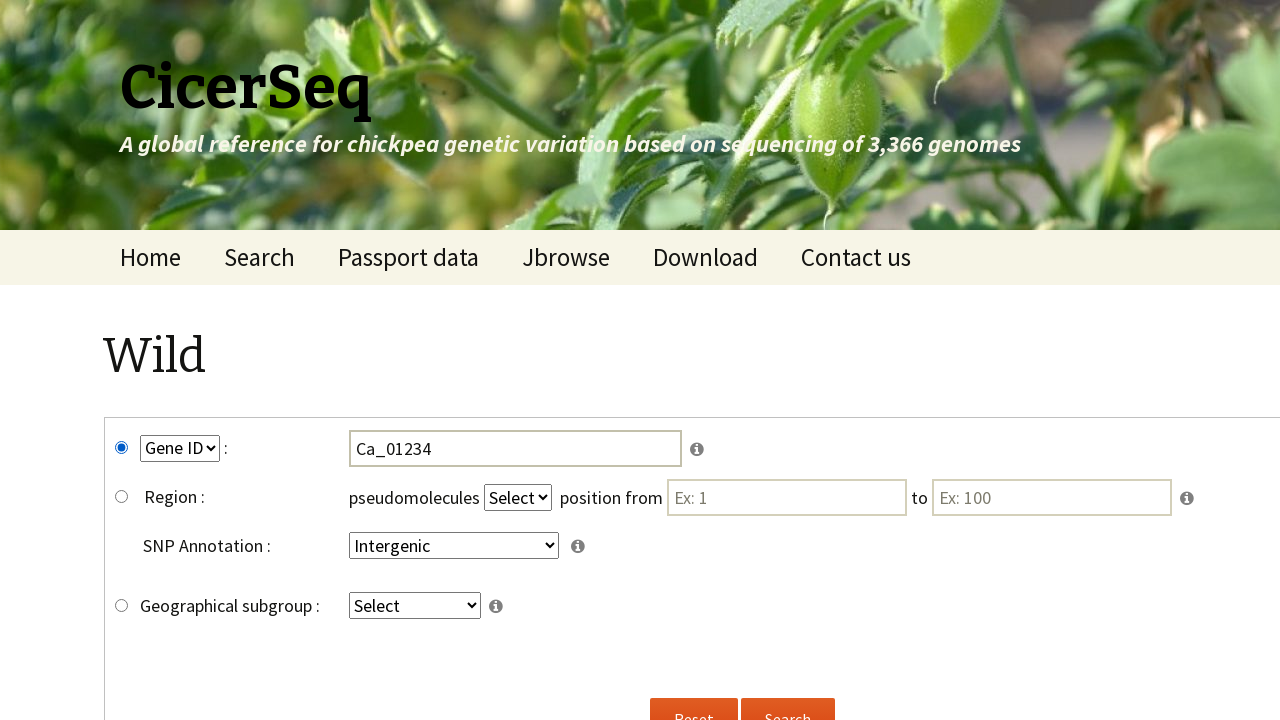

Clicked submit button to search for SNP data at (788, 698) on input[name='submitw']
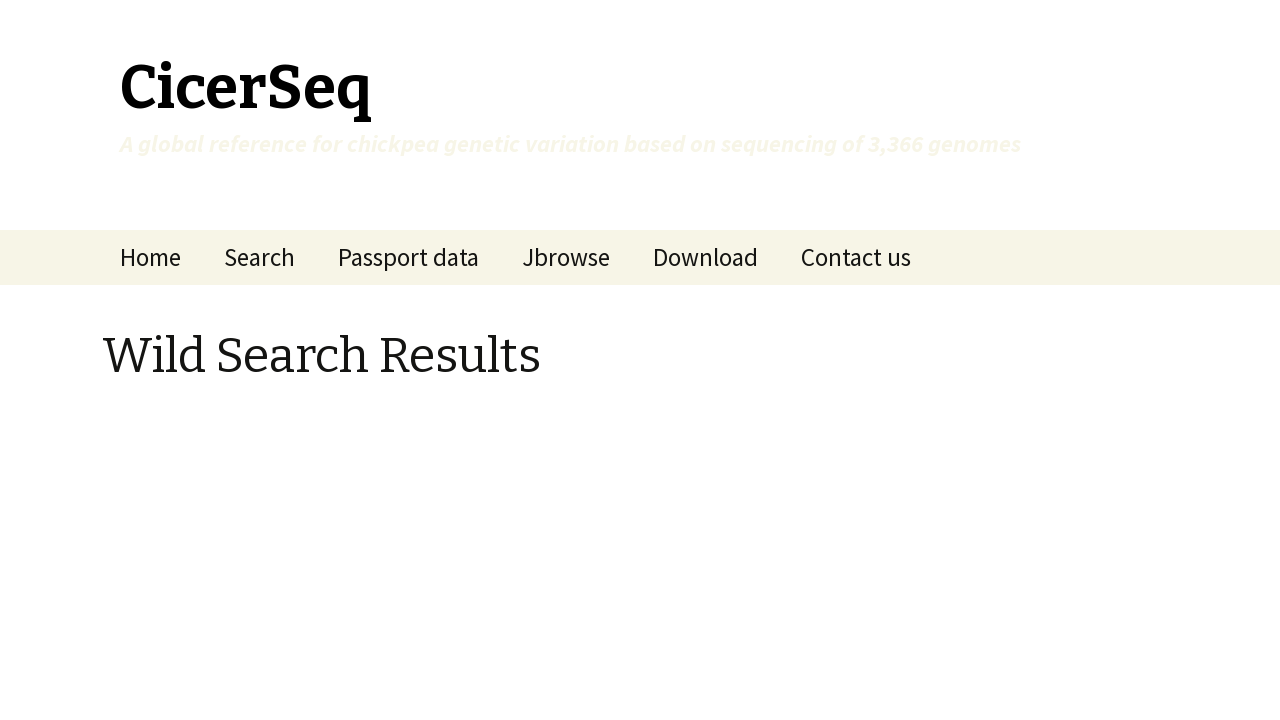

Waited 5 seconds for search results to load
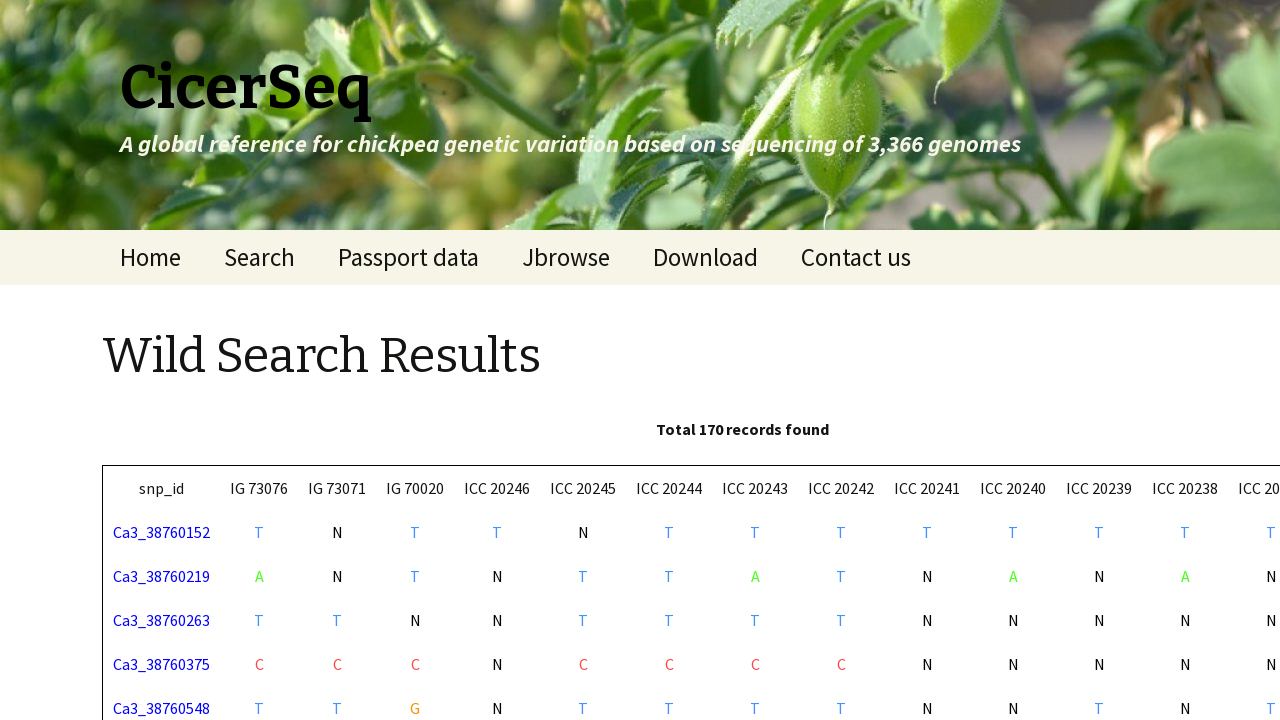

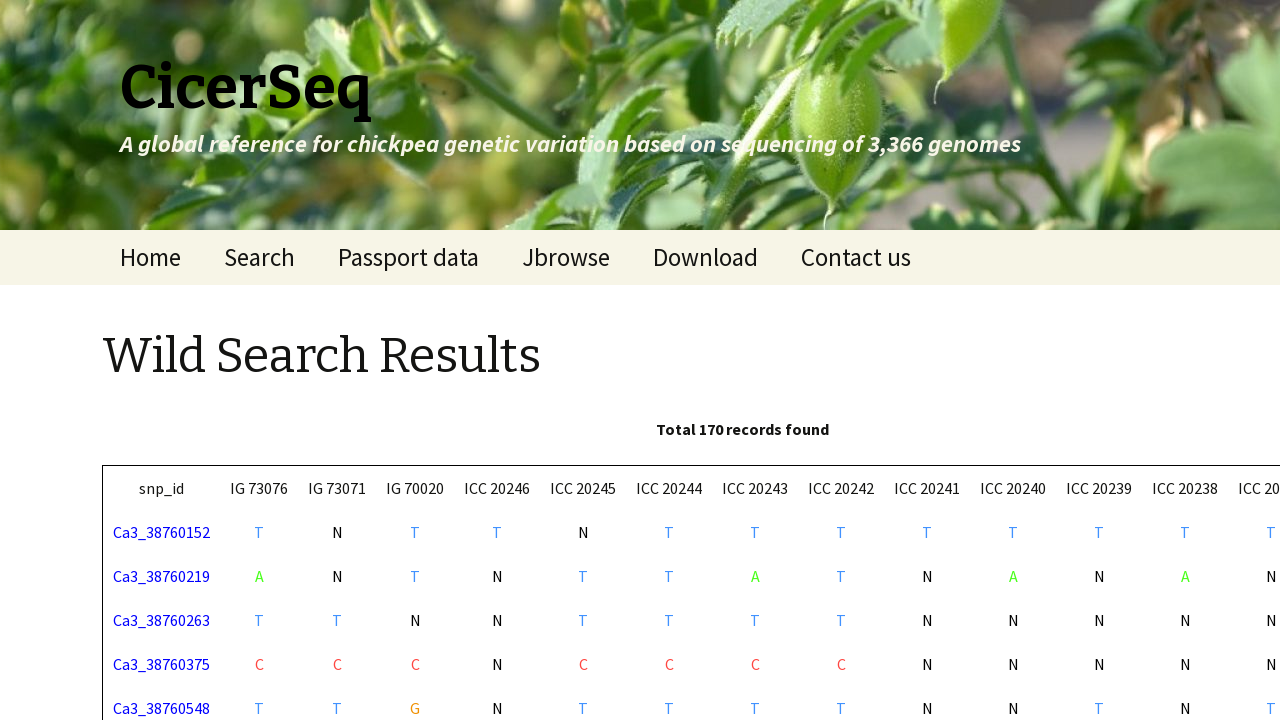